Tests an e-commerce grocery shopping flow by adding specific items (Cucumber, Brocolli, Beetroot) to the cart, proceeding to checkout, and applying a promo code to verify discount functionality.

Starting URL: https://rahulshettyacademy.com/seleniumPractise/

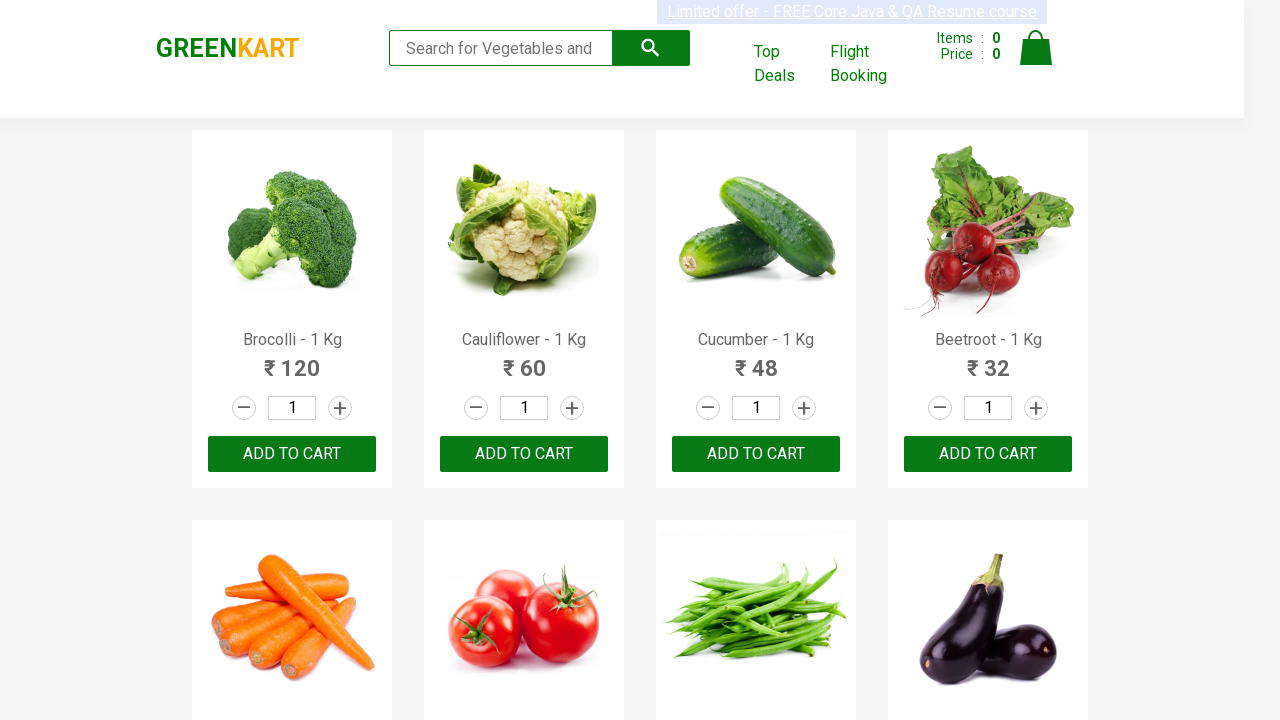

Waited for product list to load
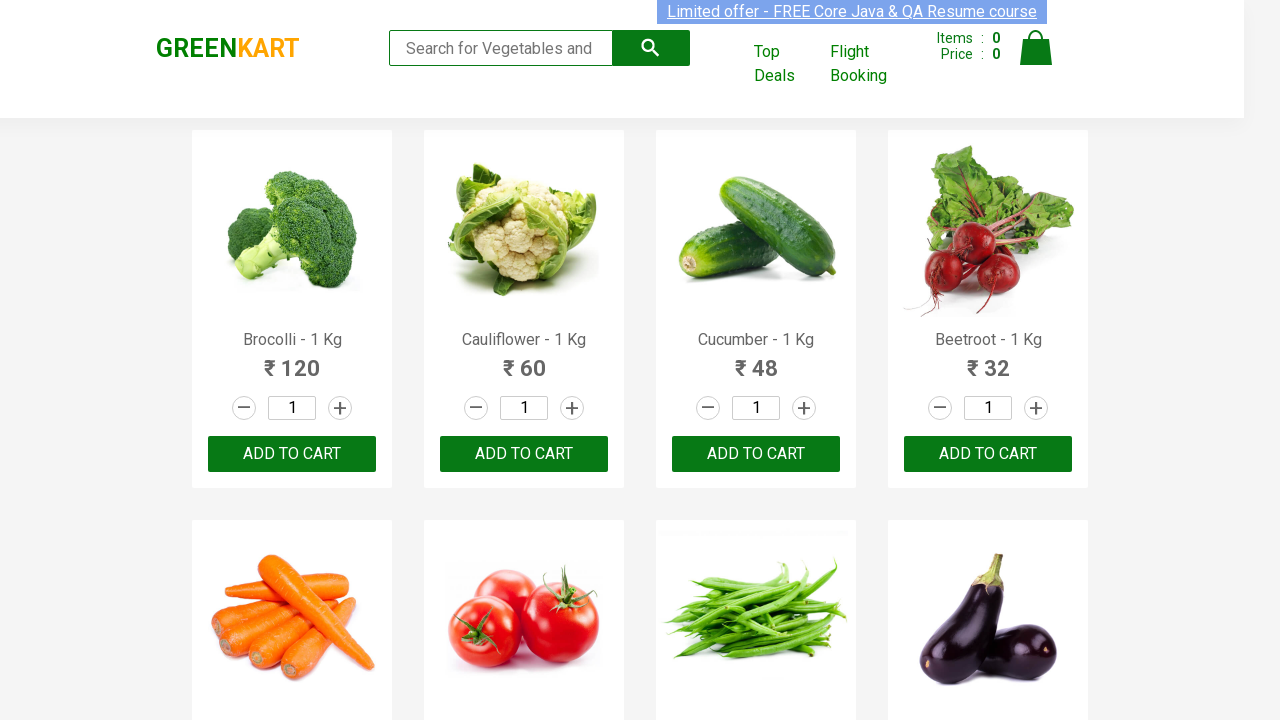

Retrieved all product elements from the page
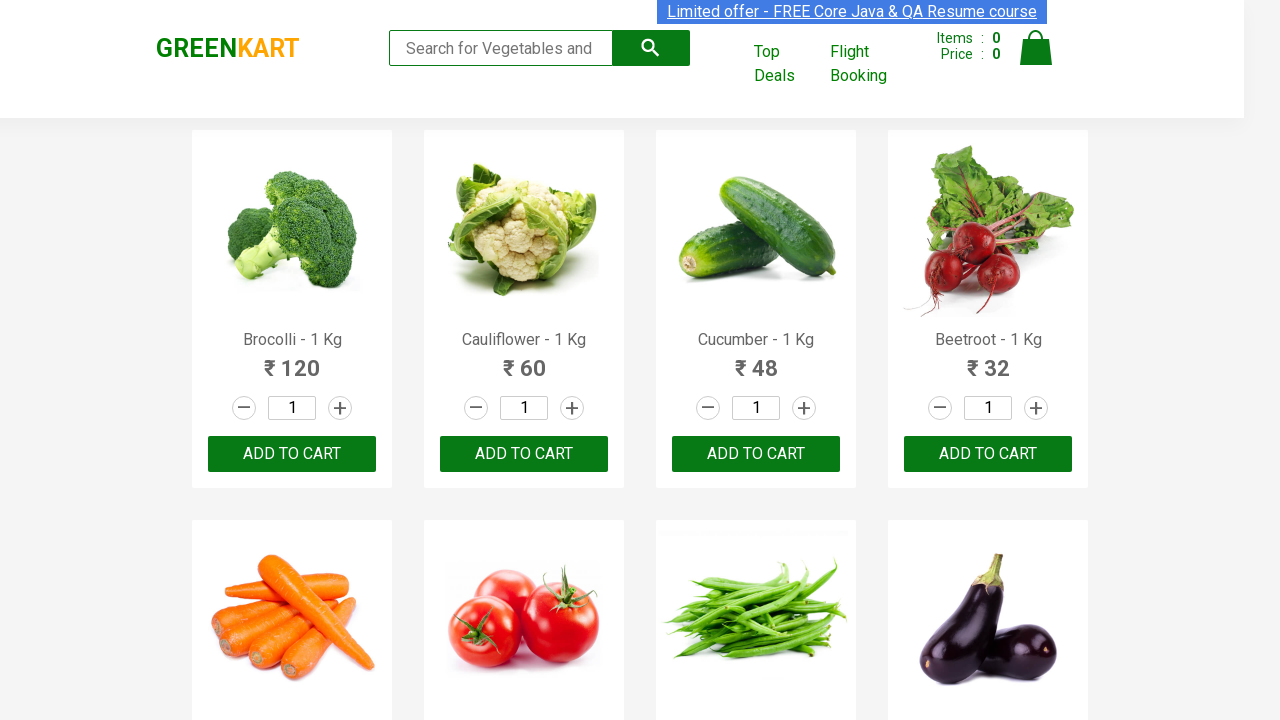

Added Brocolli to cart at (292, 454) on xpath=//div[@class='product-action']/button >> nth=0
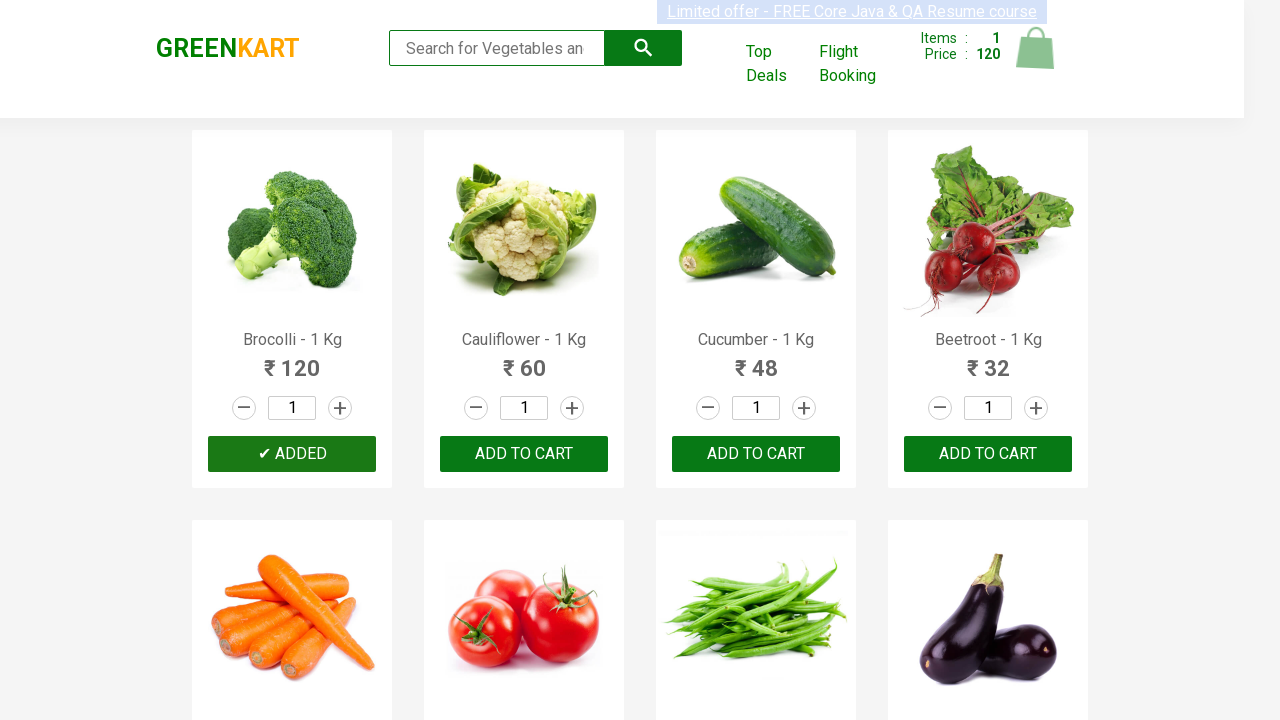

Added Cucumber to cart at (756, 454) on xpath=//div[@class='product-action']/button >> nth=2
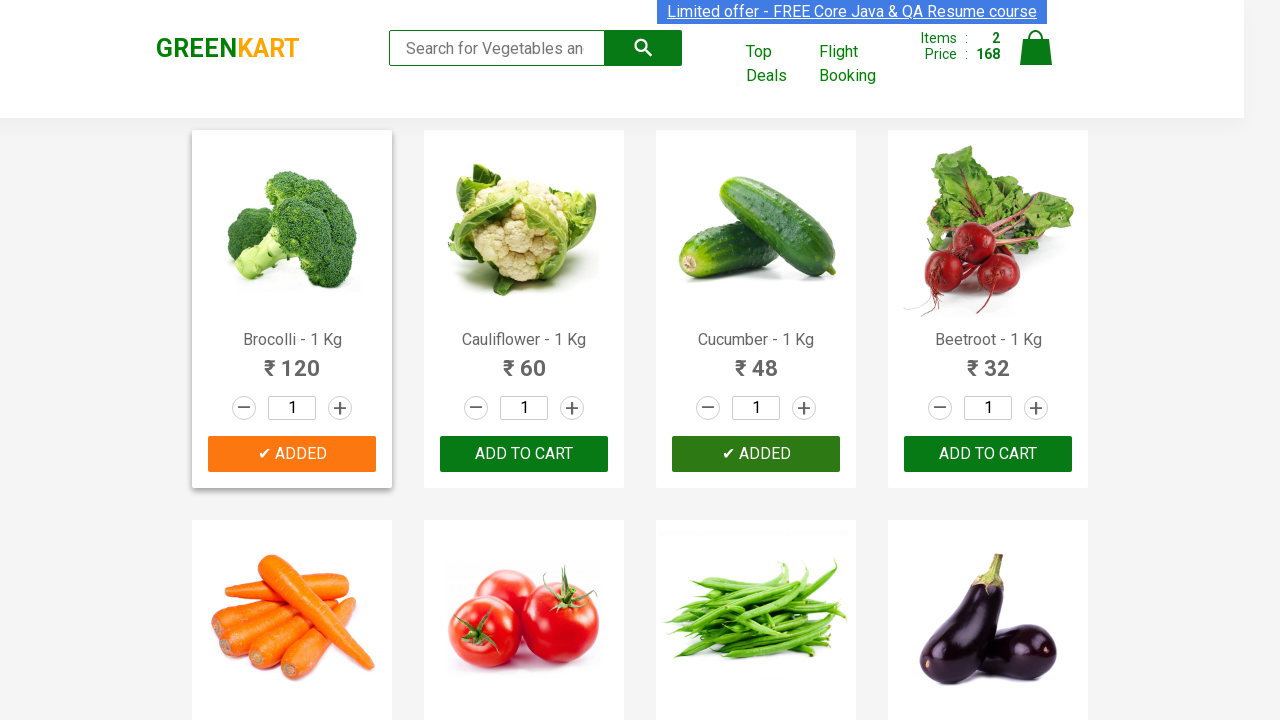

Added Beetroot to cart at (988, 454) on xpath=//div[@class='product-action']/button >> nth=3
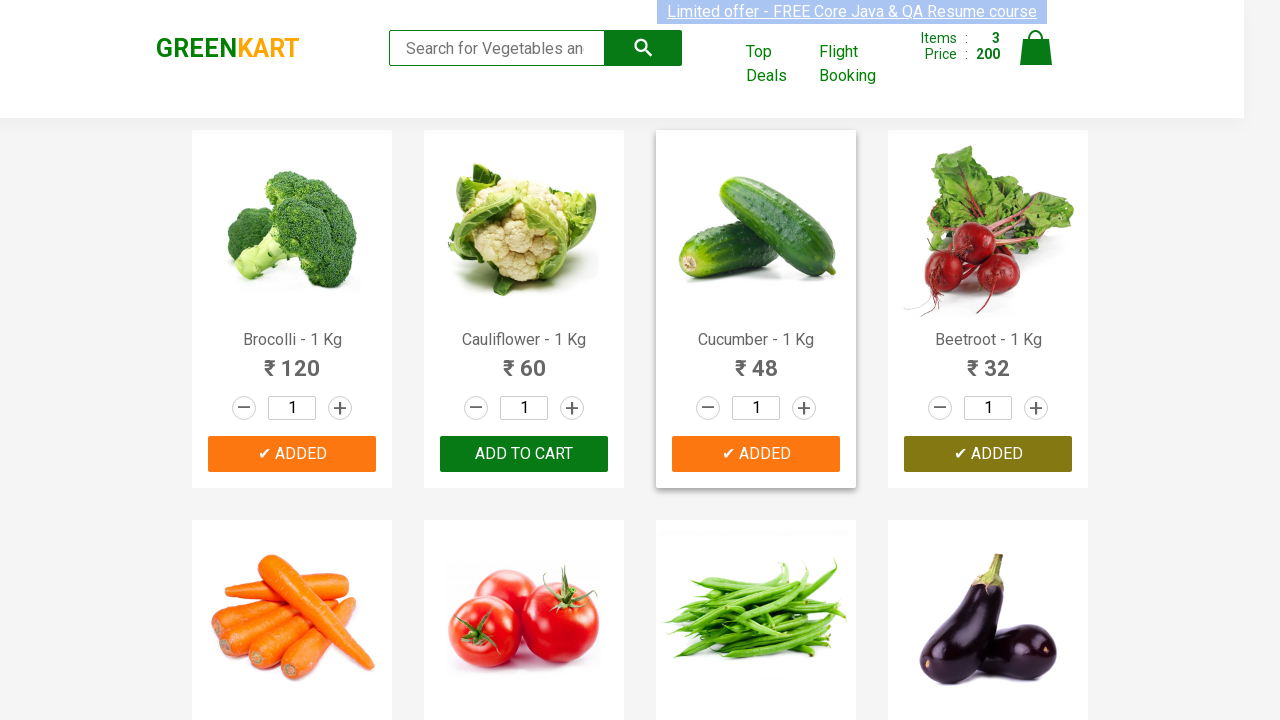

Clicked on cart icon to view cart at (1036, 48) on img[alt='Cart']
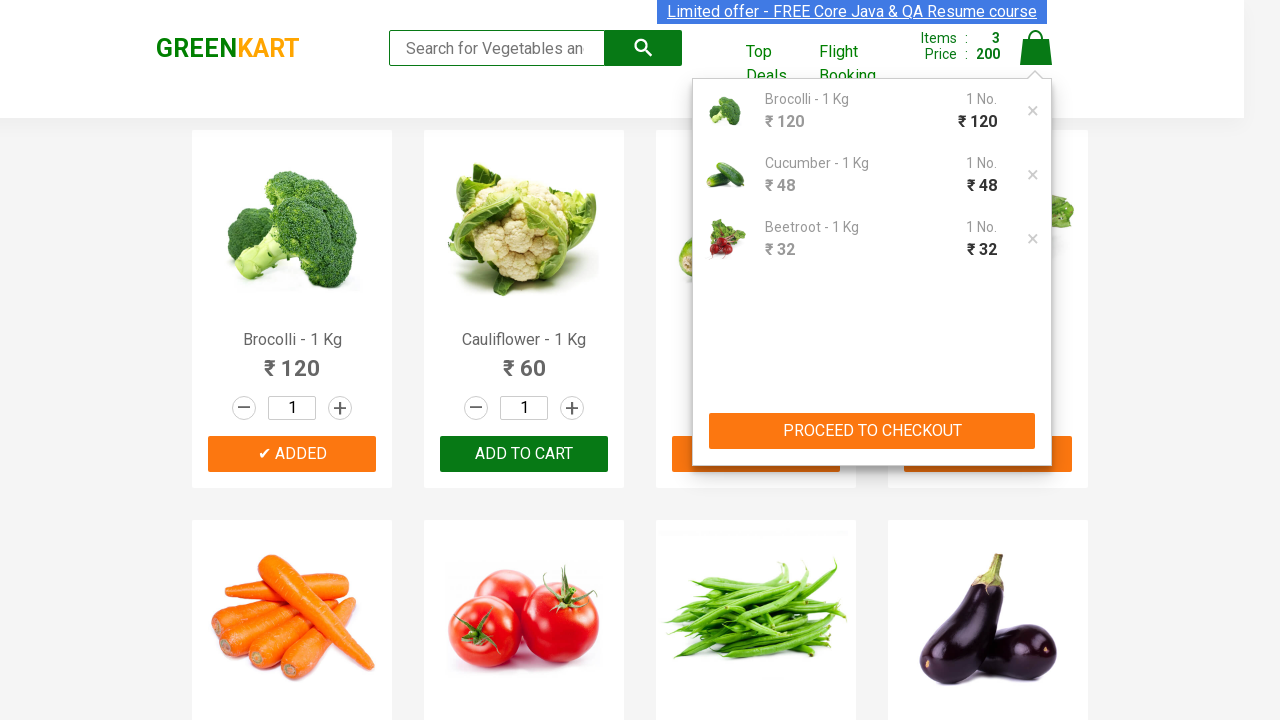

Clicked 'Proceed to Checkout' button at (872, 431) on xpath=//button[contains(text(),'PROCEED TO CHECKOUT')]
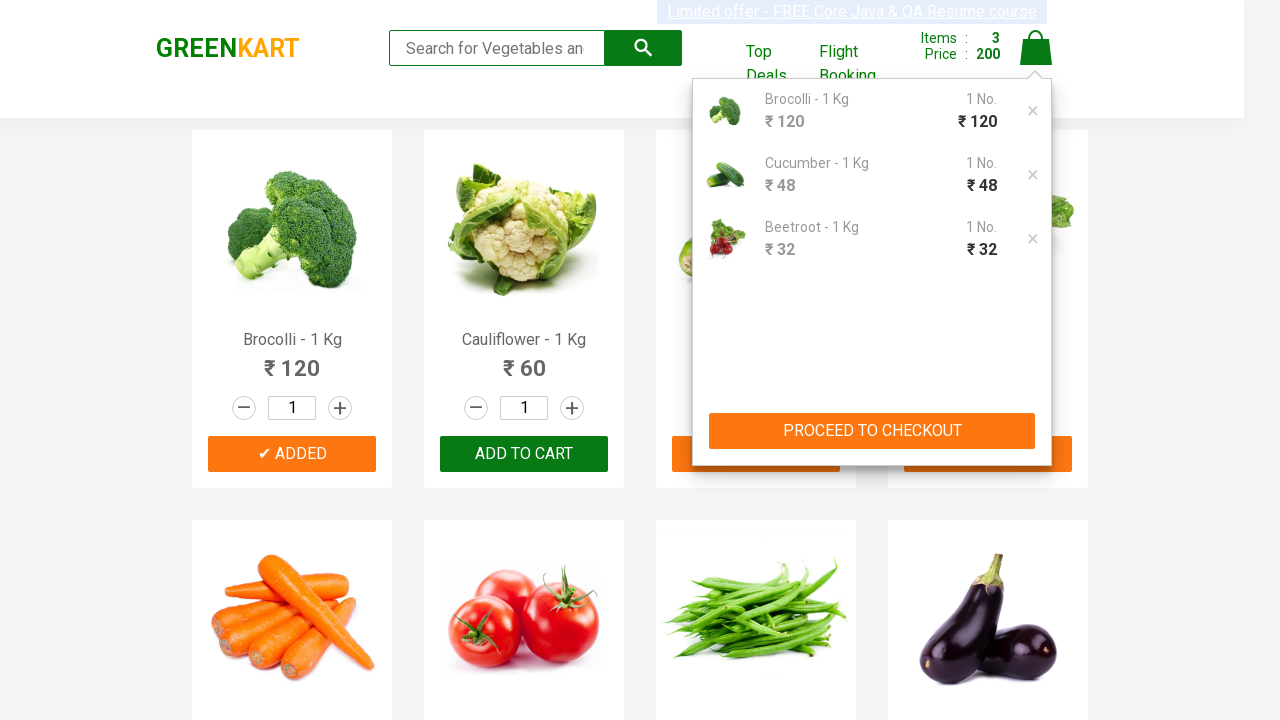

Waited for promo code input field to be visible
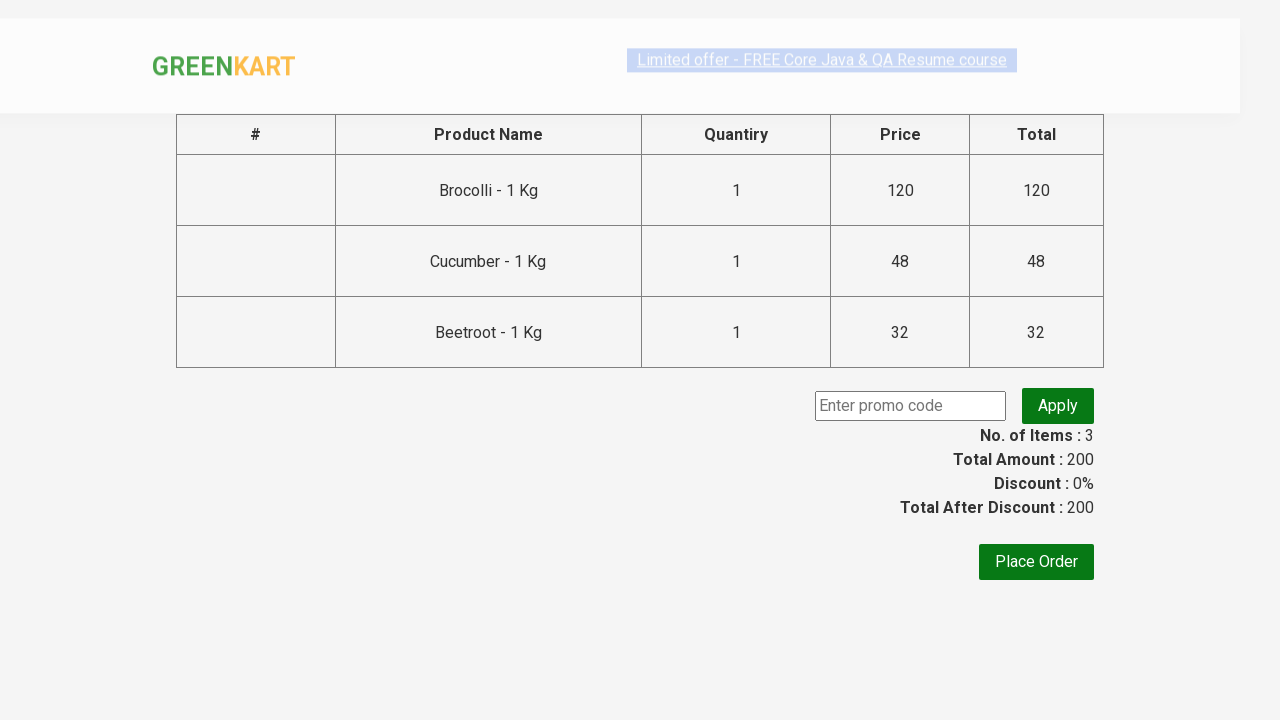

Entered promo code 'rahulshettyacademy' into the input field on input.promoCode
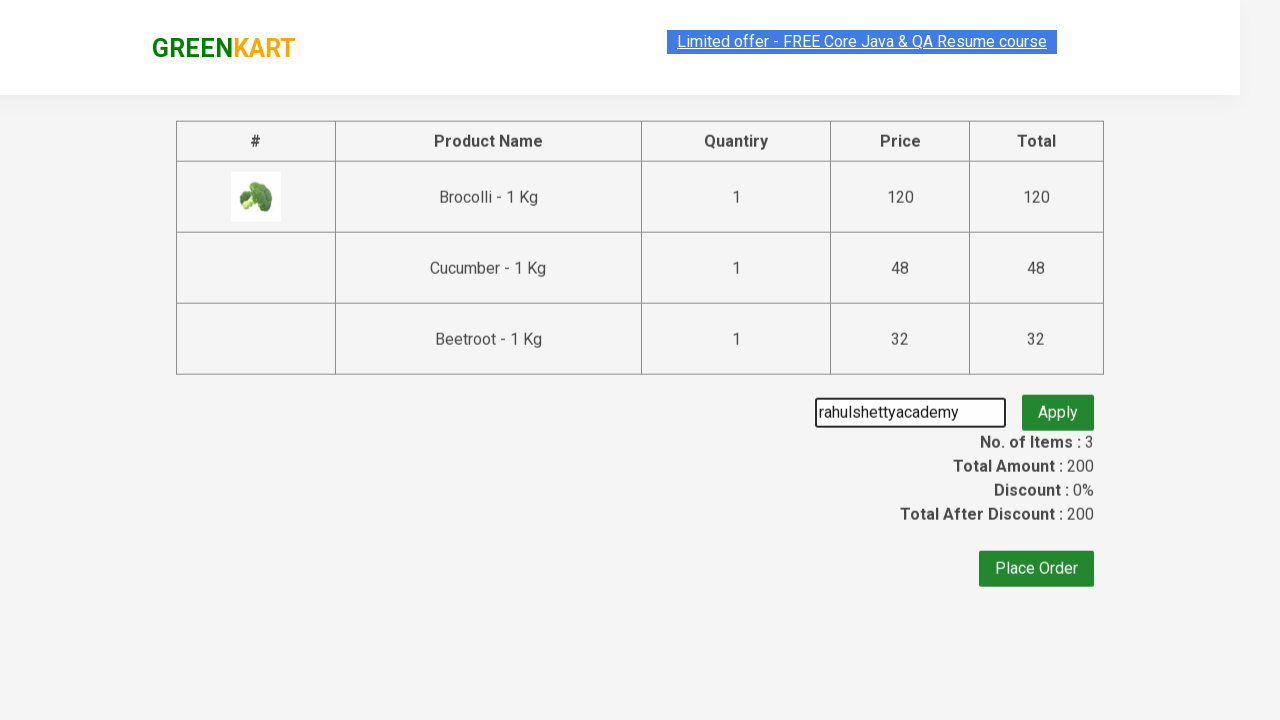

Clicked 'Apply' button to apply the promo code at (1058, 406) on button.promoBtn
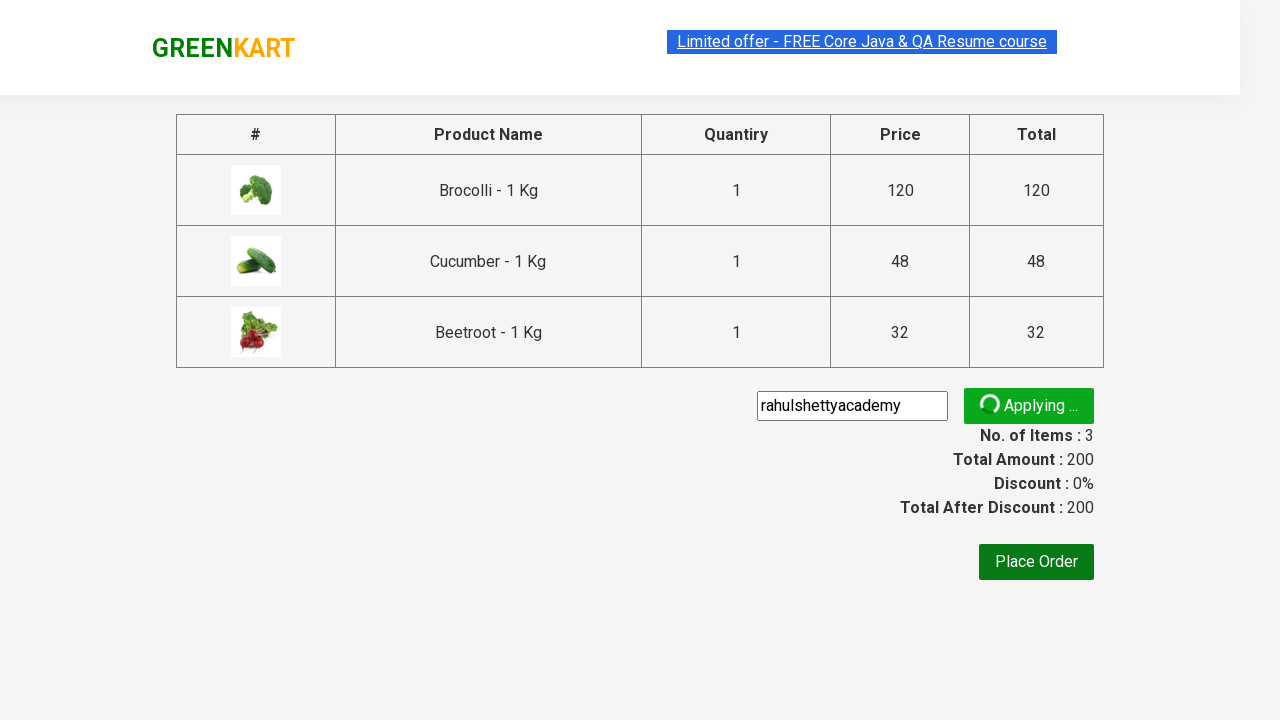

Promo code successfully applied and discount displayed
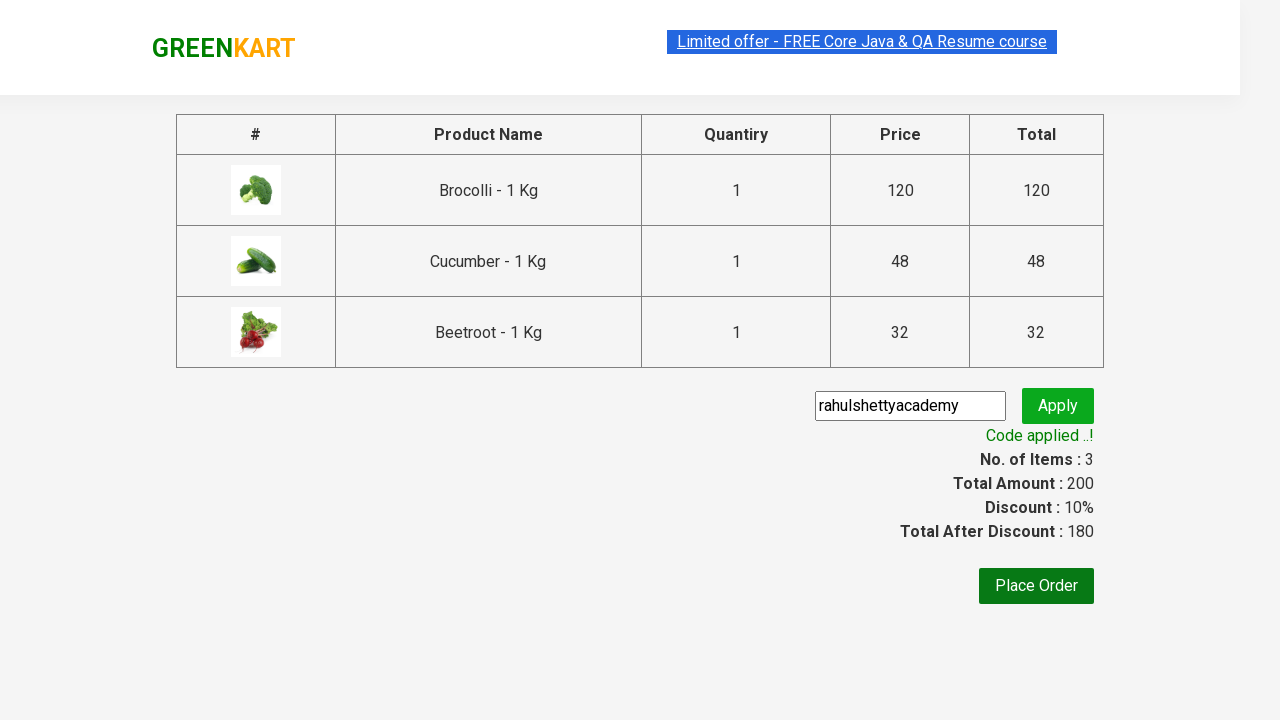

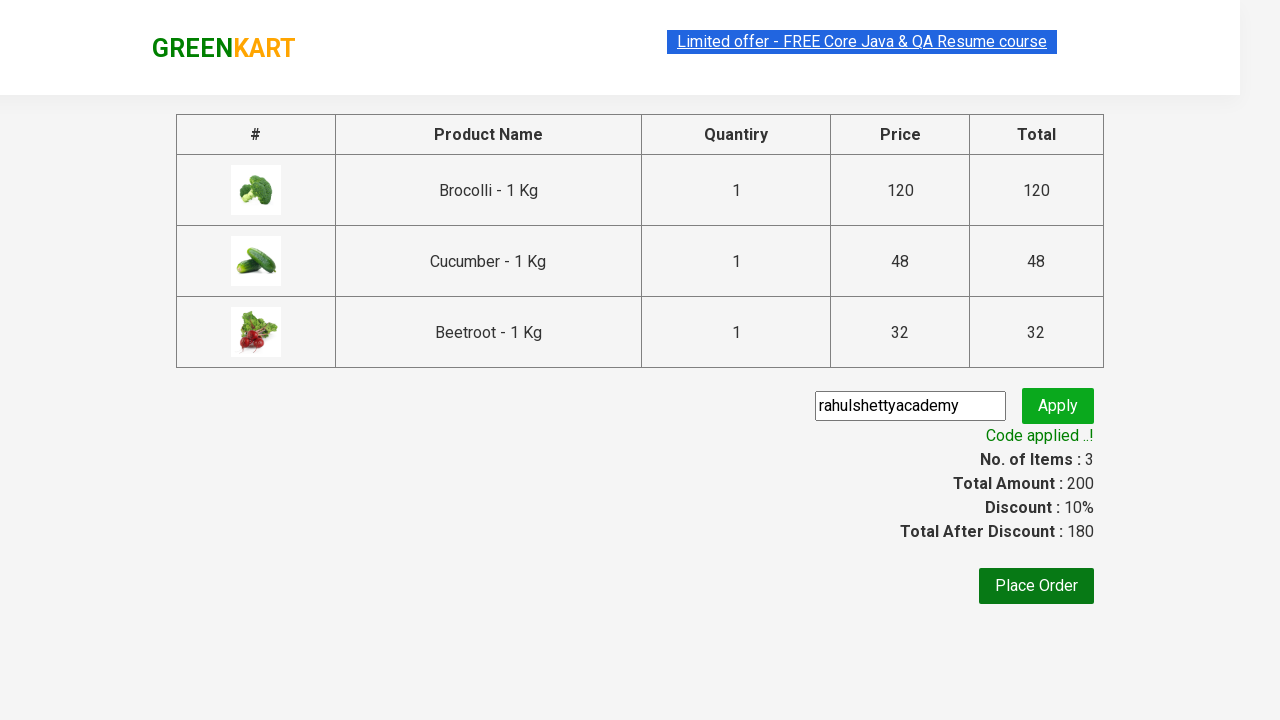